Tests an e-commerce site by searching for products containing "be", adding all matching products to cart, and opening the cart

Starting URL: https://www.rahulshettyacademy.com/seleniumPractise/#/

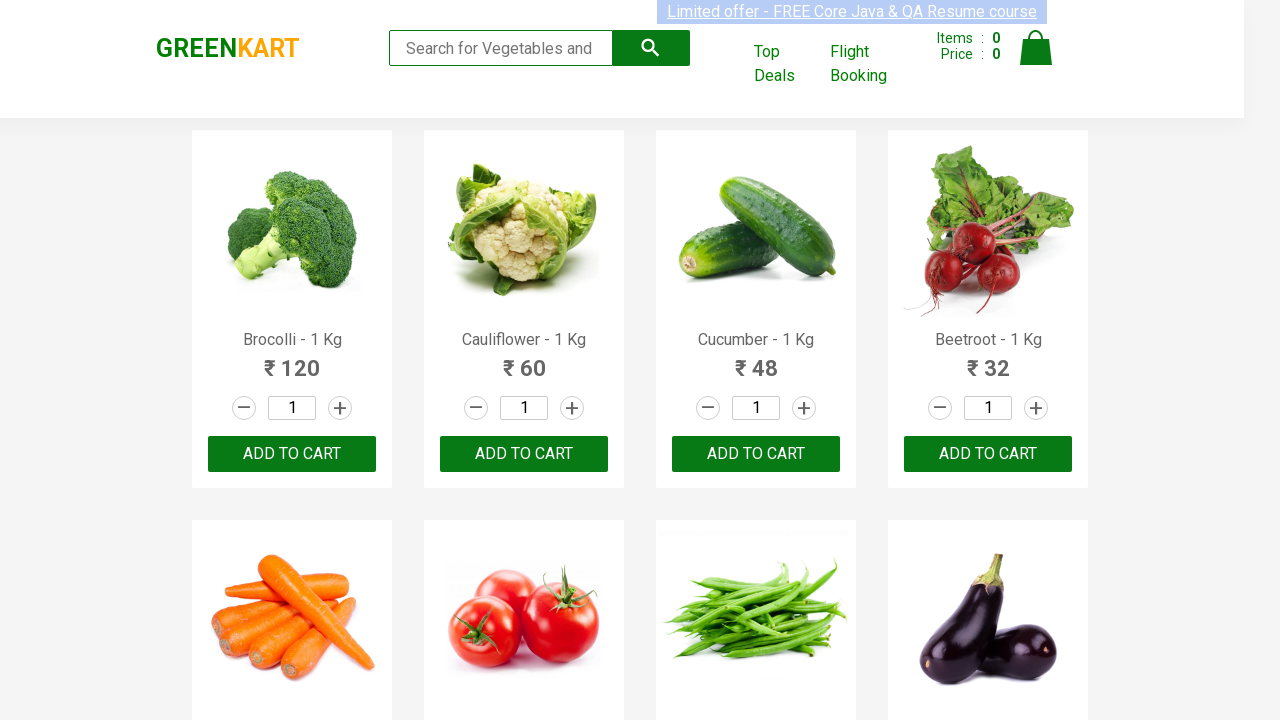

Filled search field with 'be' on .search-keyword
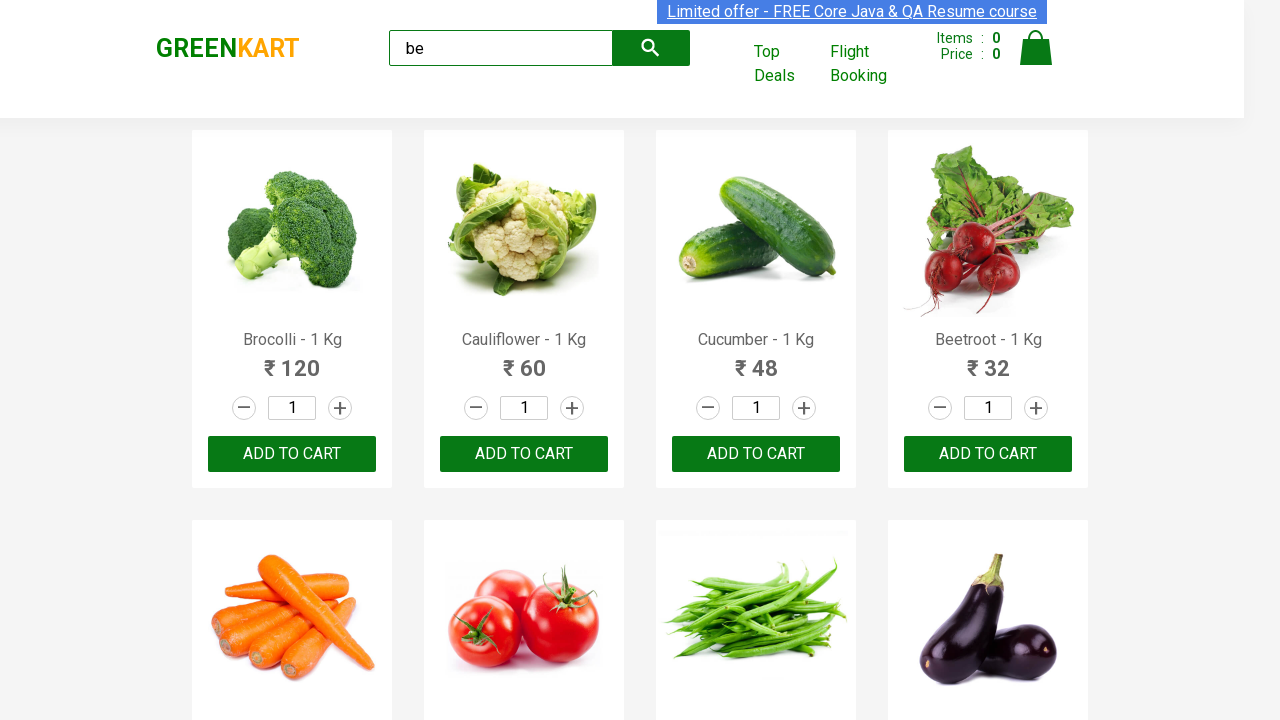

Waited 4 seconds for search results to update
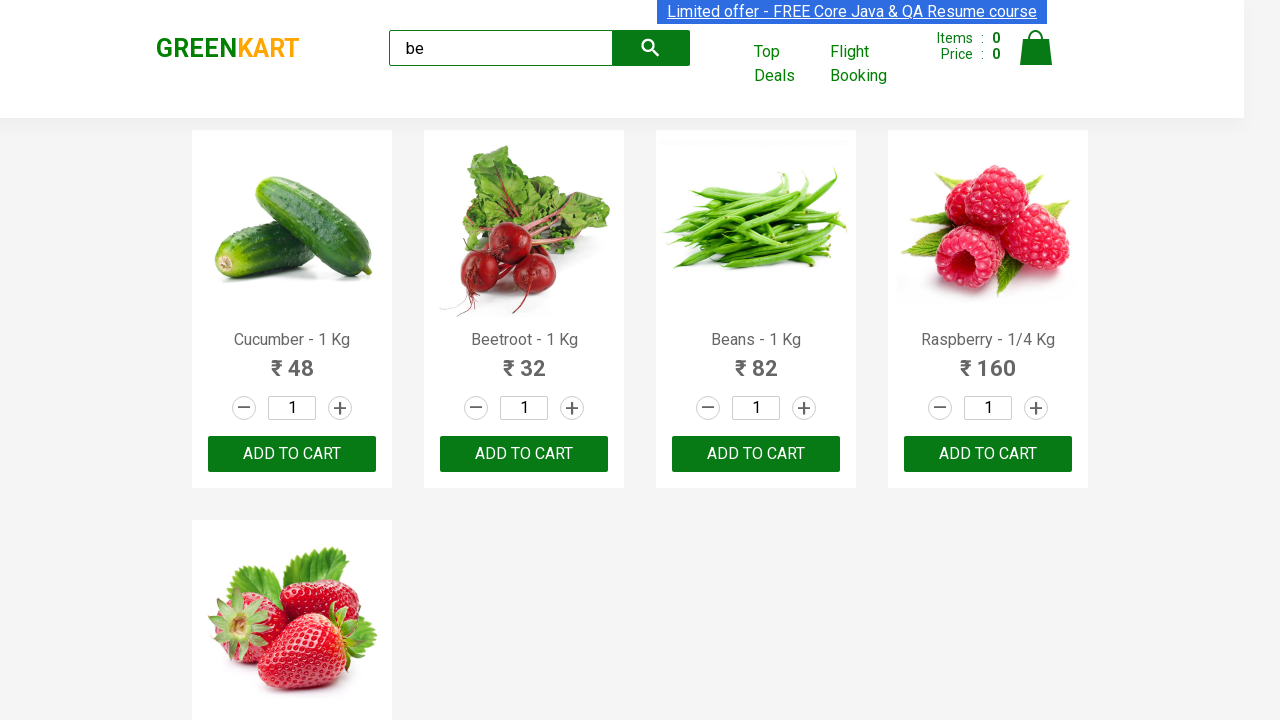

Found 5 products matching 'be'
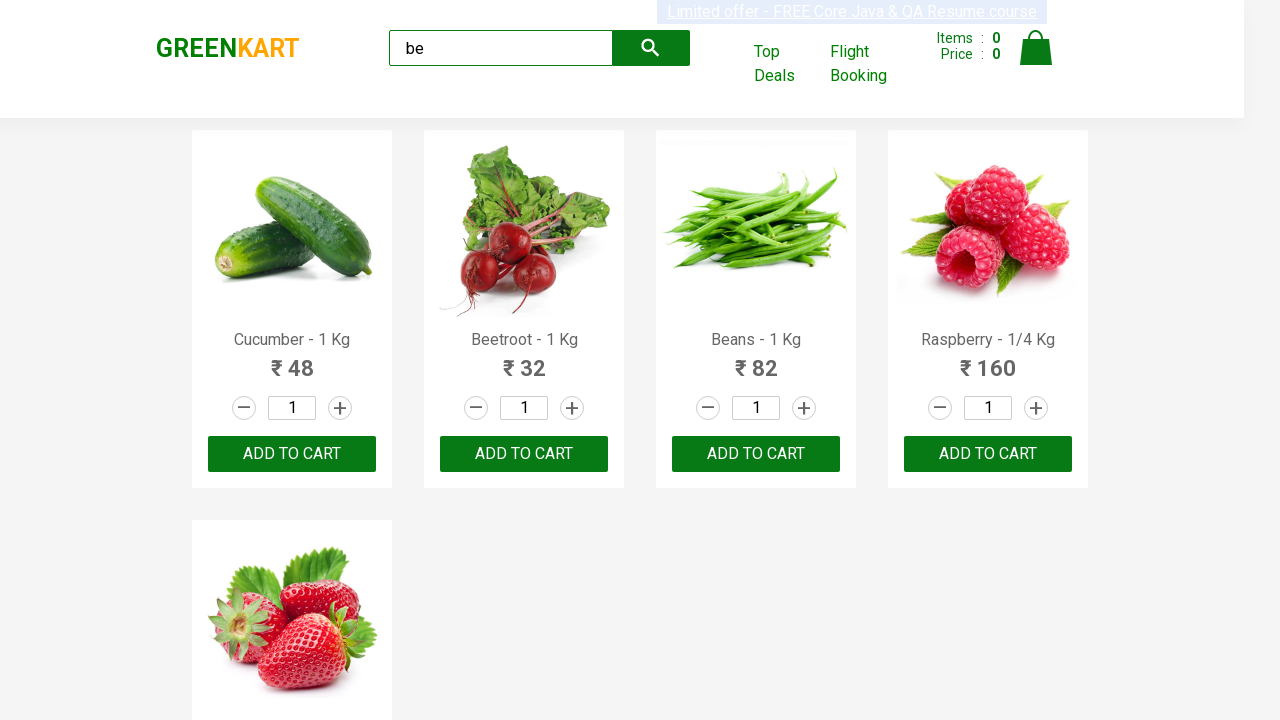

Located 5 'Add to cart' buttons
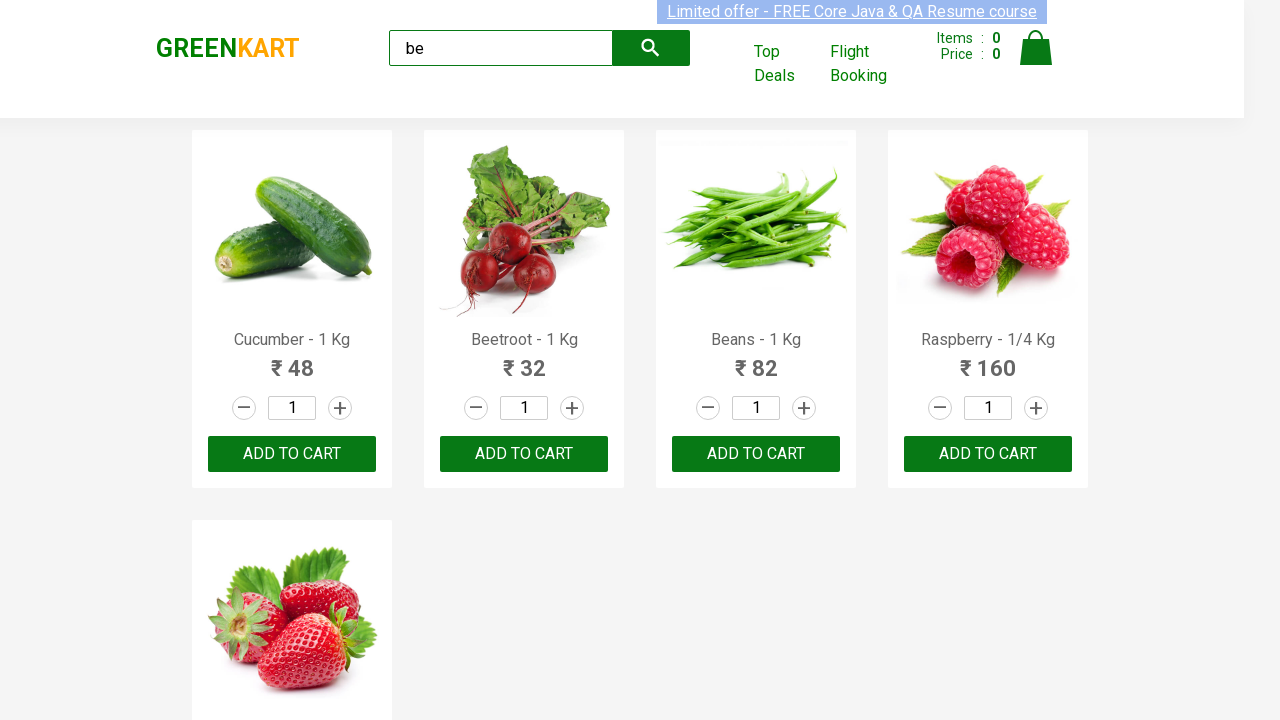

Retrieved product name: Cucumber - 1 Kg
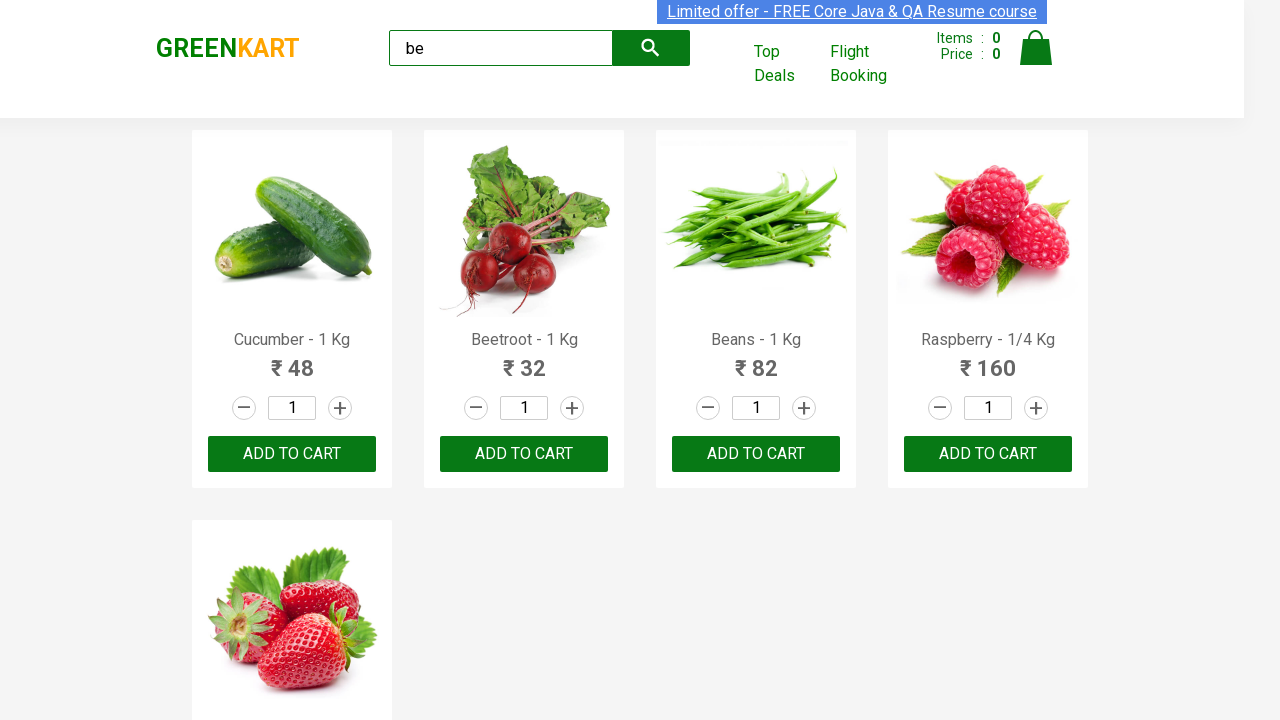

Added 'Cucumber - 1 Kg' to cart at (292, 454) on div[class='product-action'] button >> nth=0
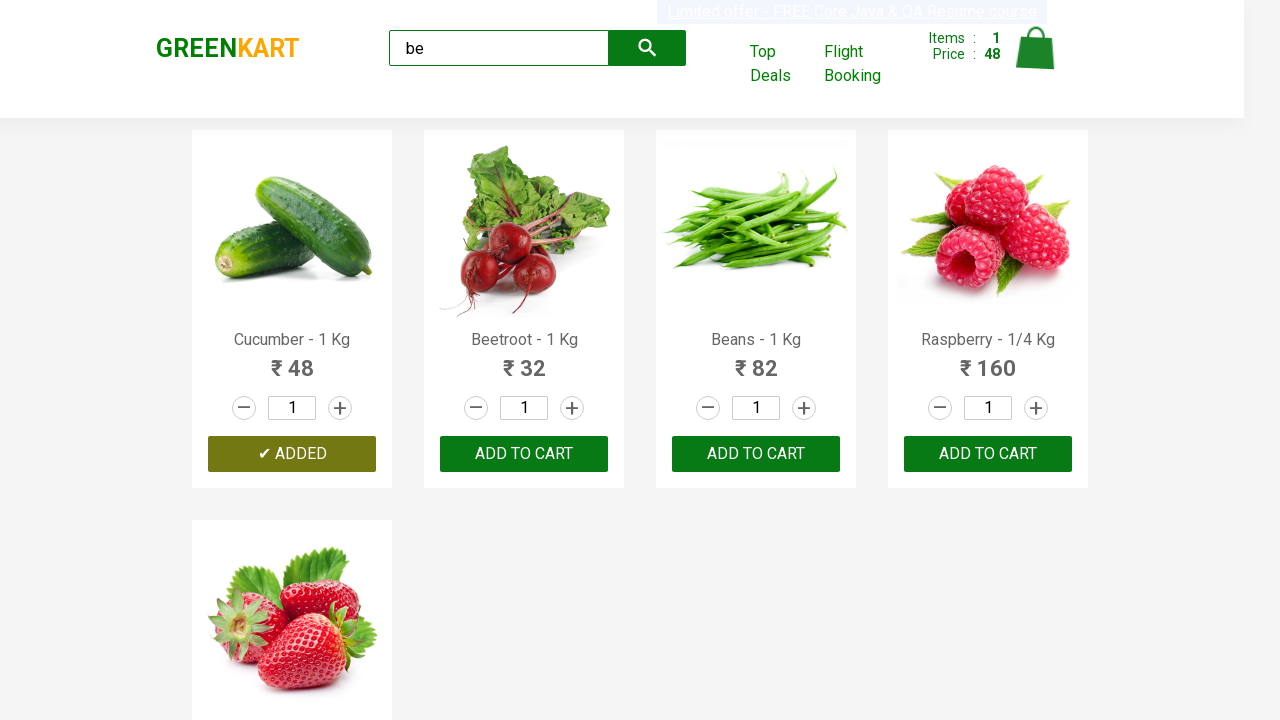

Retrieved product name: Beetroot - 1 Kg
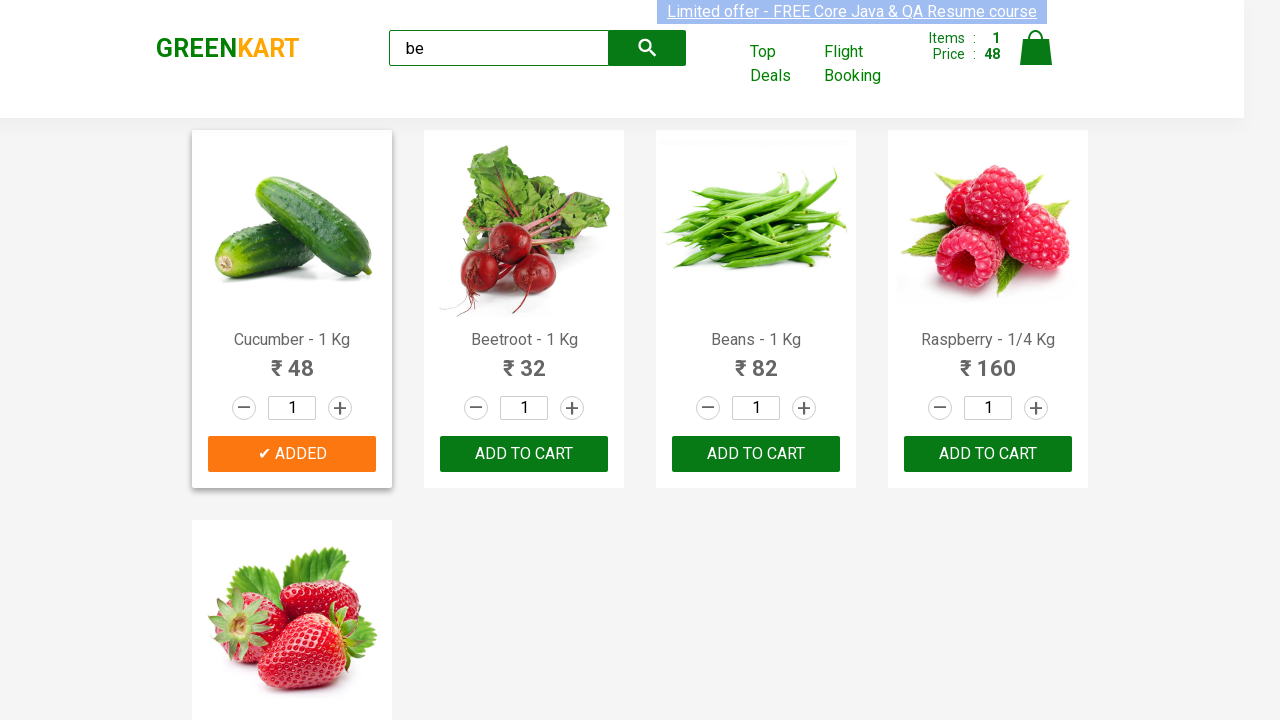

Added 'Beetroot - 1 Kg' to cart at (524, 454) on div[class='product-action'] button >> nth=1
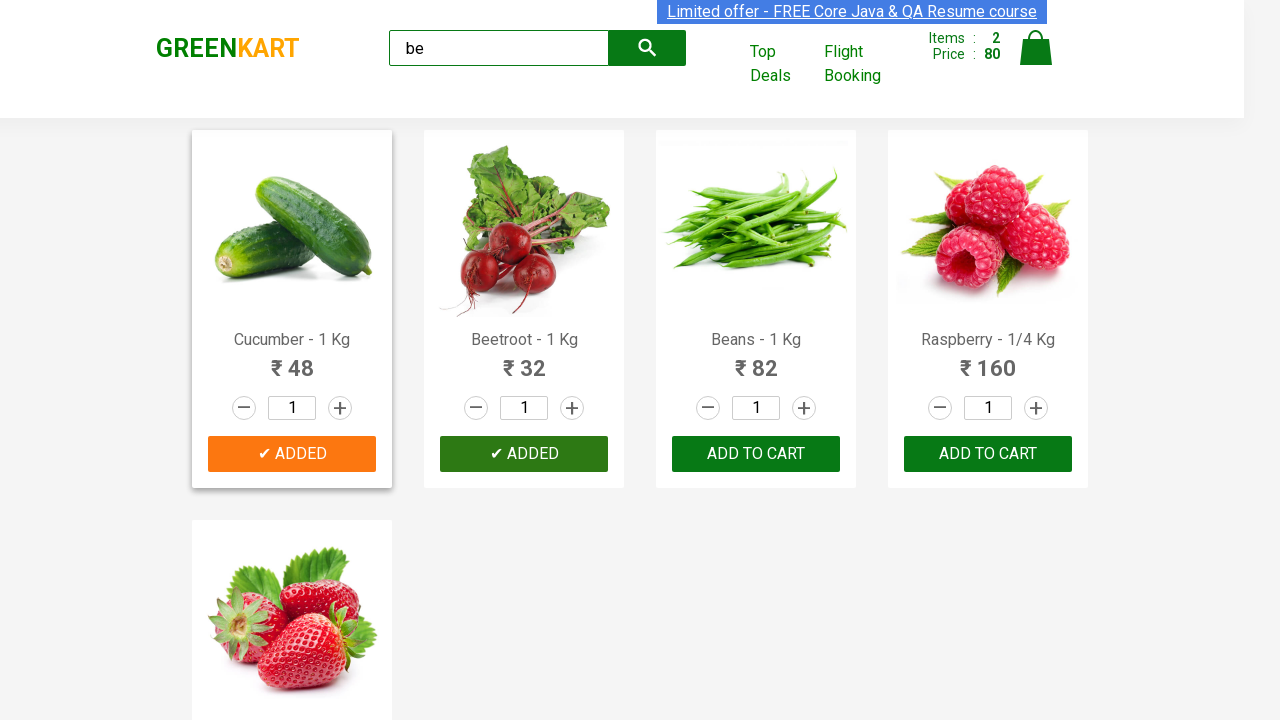

Retrieved product name: Beans - 1 Kg
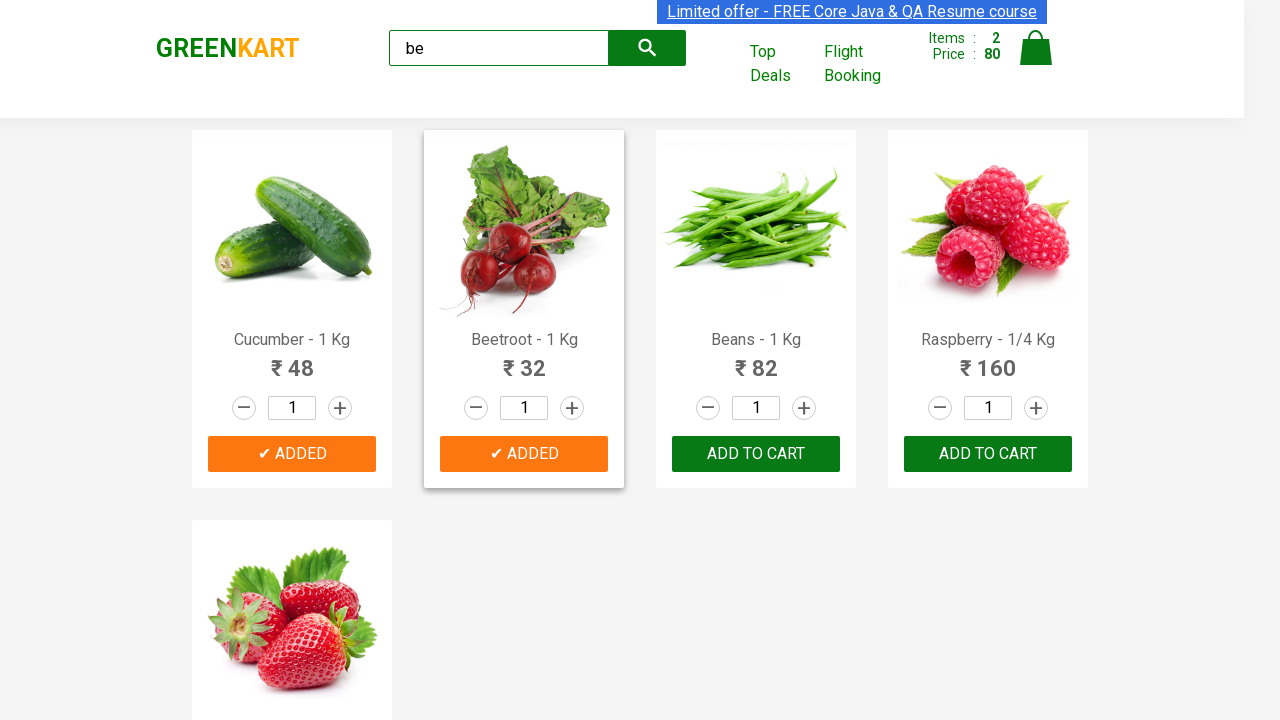

Added 'Beans - 1 Kg' to cart at (756, 454) on div[class='product-action'] button >> nth=2
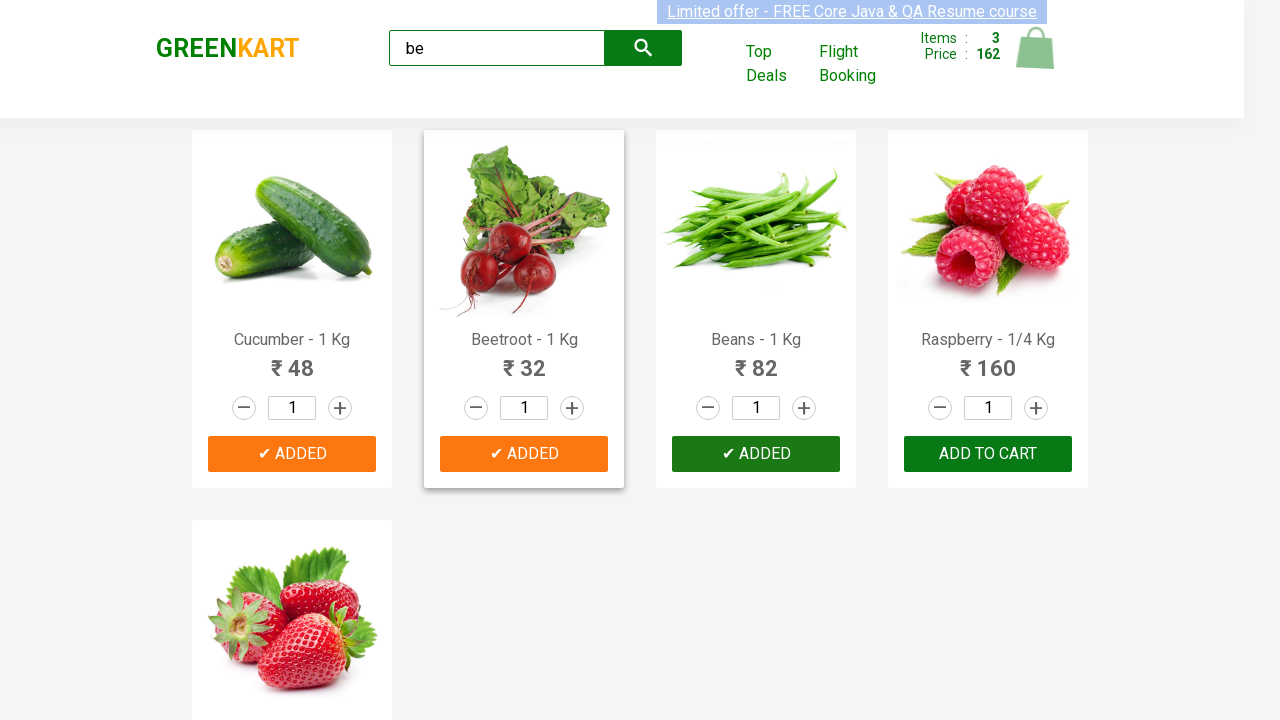

Retrieved product name: Raspberry - 1/4 Kg
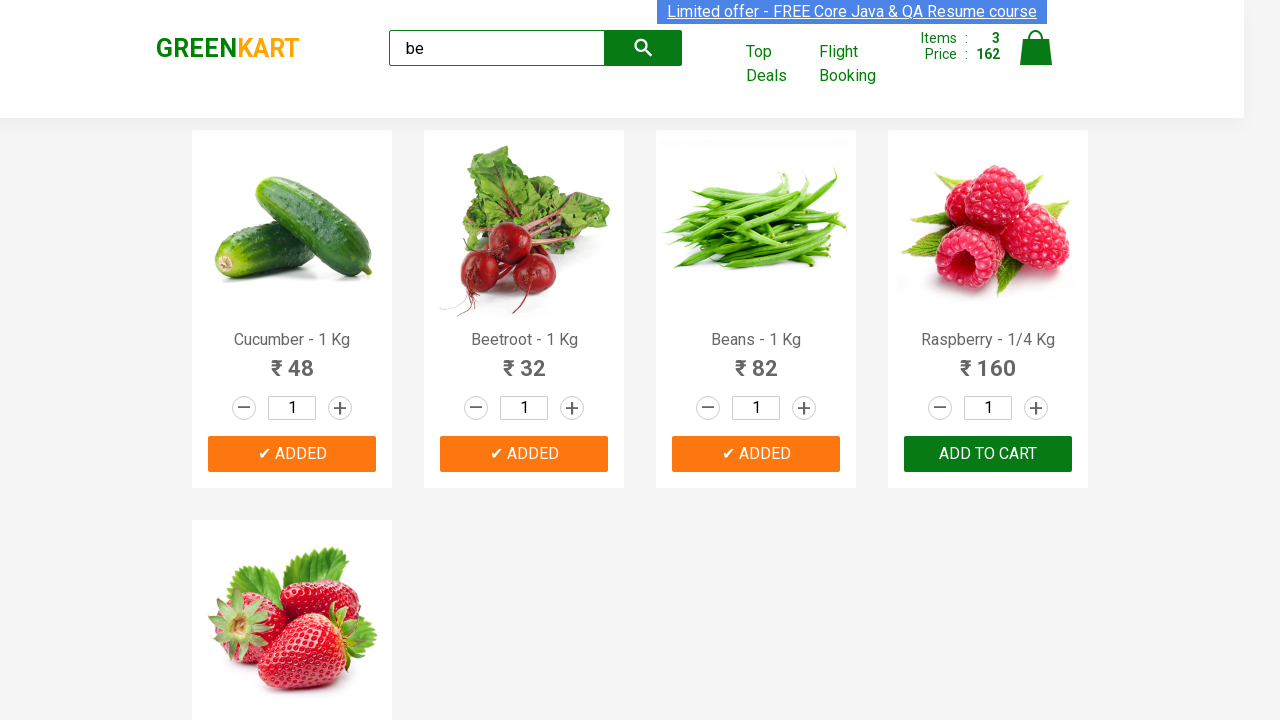

Added 'Raspberry - 1/4 Kg' to cart at (988, 454) on div[class='product-action'] button >> nth=3
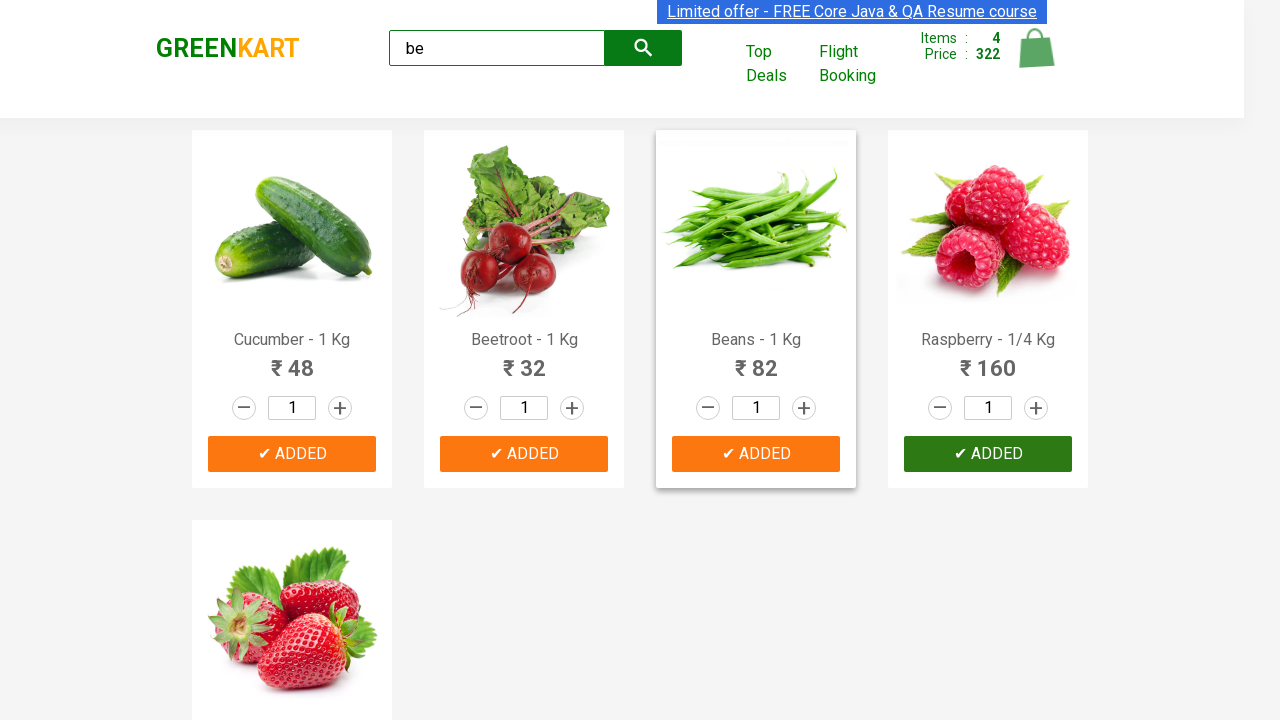

Retrieved product name: Strawberry - 1/4 Kg
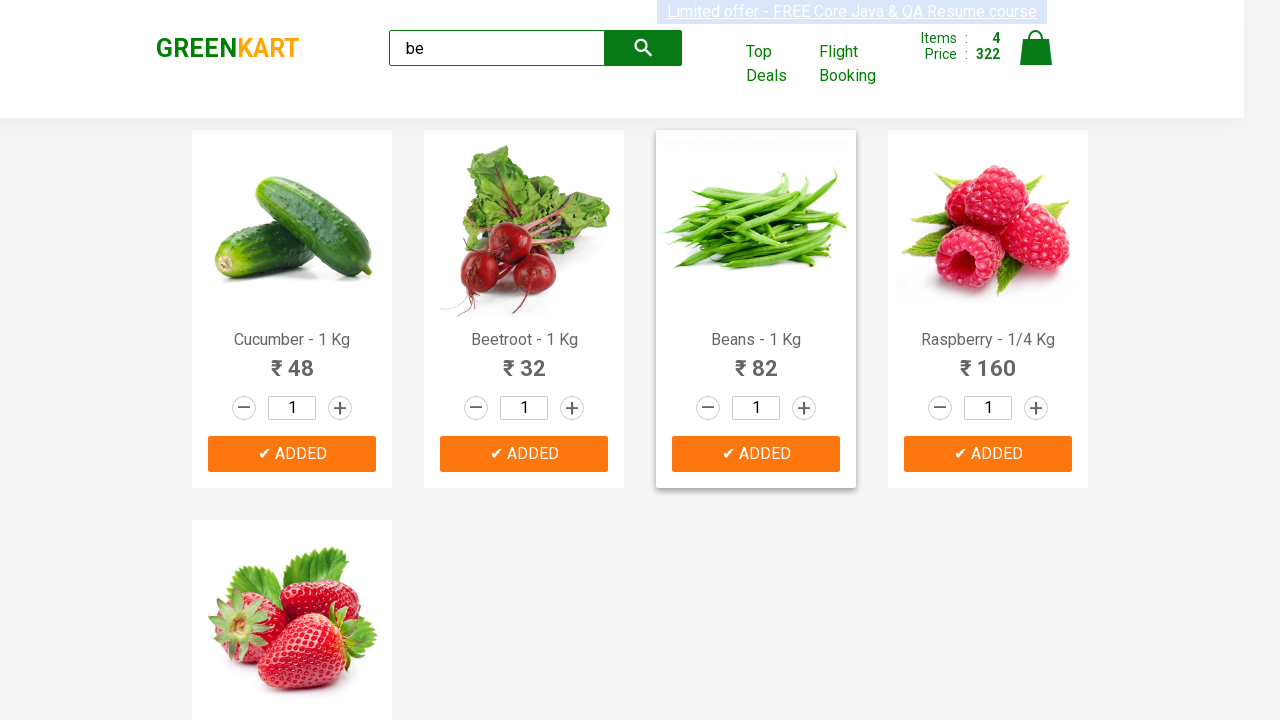

Added 'Strawberry - 1/4 Kg' to cart at (292, 569) on div[class='product-action'] button >> nth=4
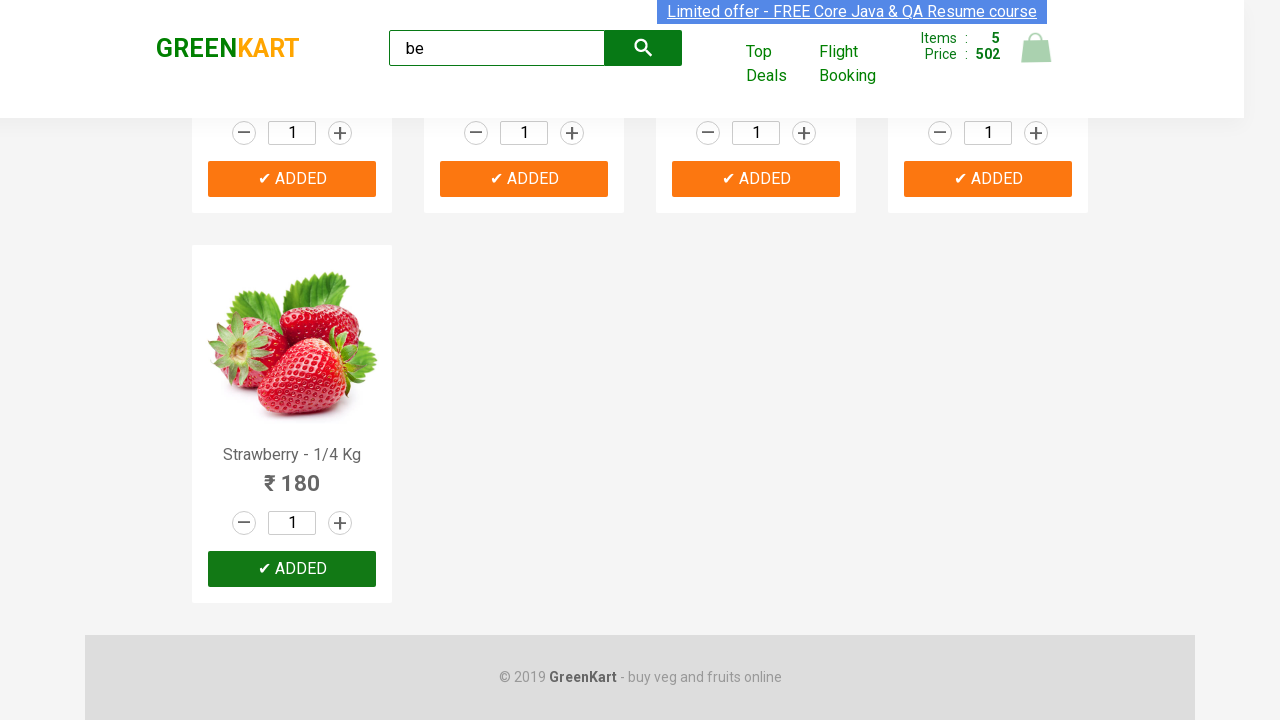

Clicked cart icon to view cart at (1036, 59) on a.cart-icon
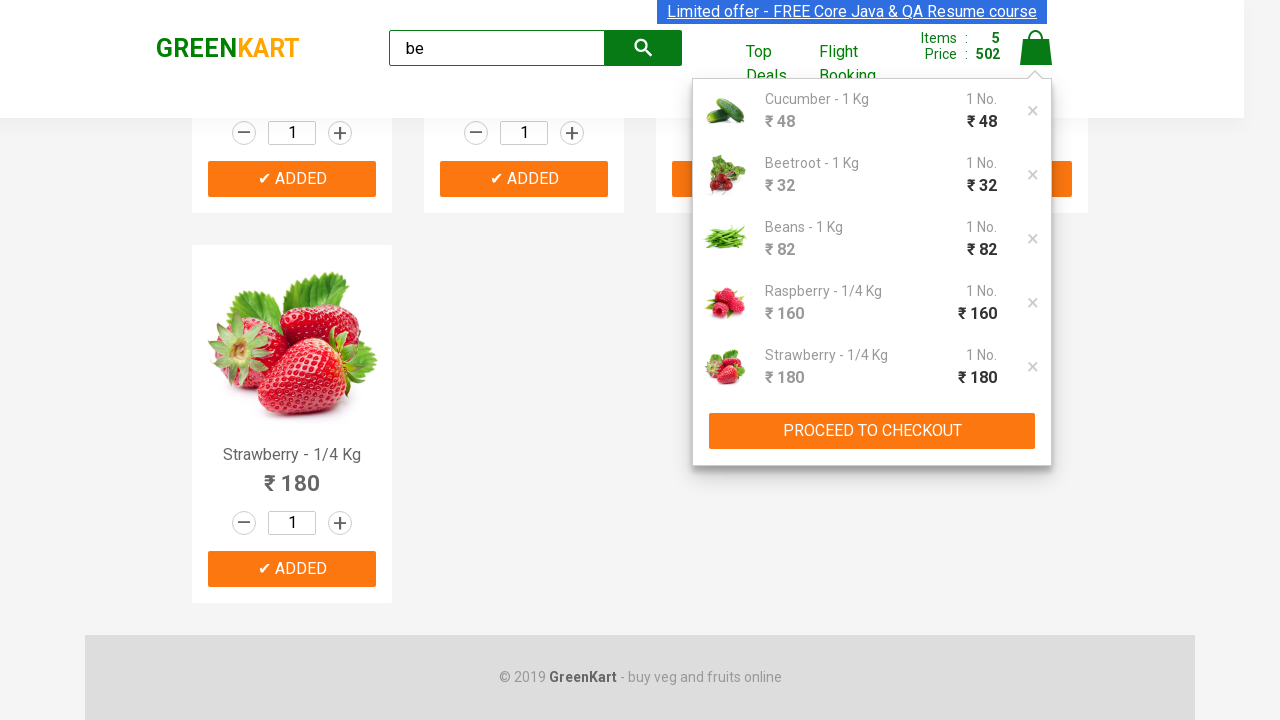

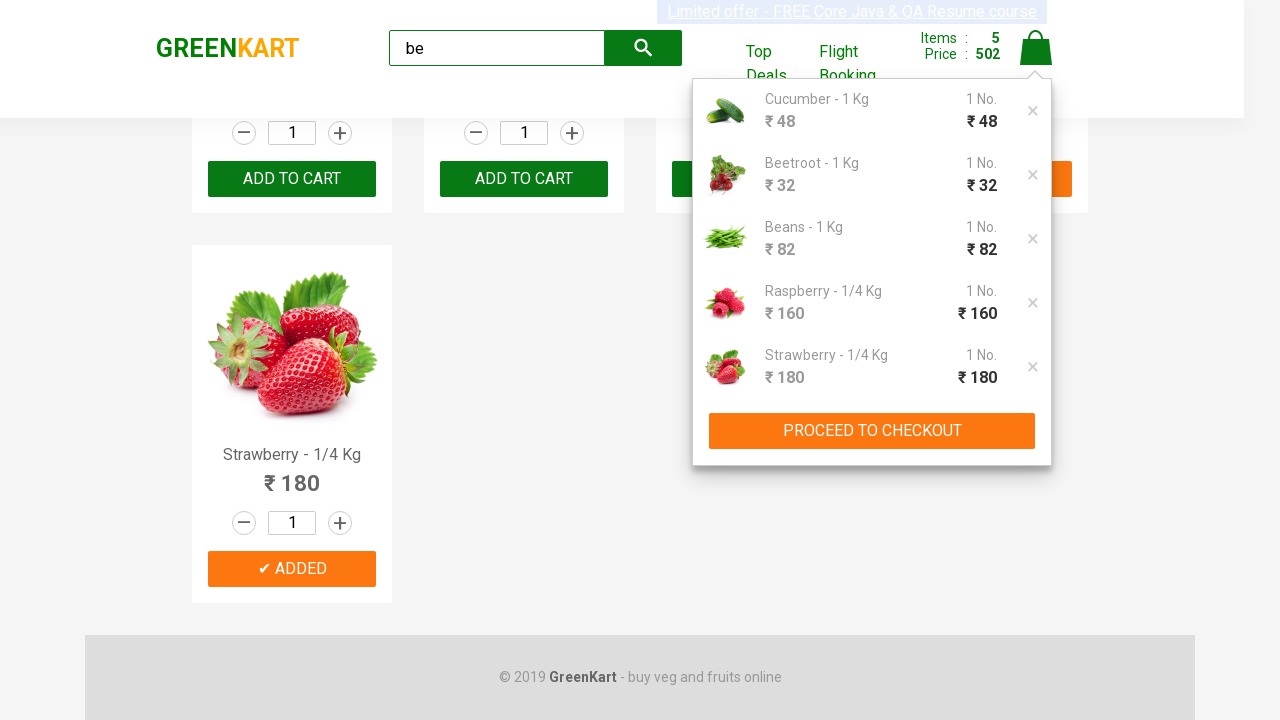